Tests handling of three different JavaScript alert types: simple alert with OK button, confirmation alert with OK/Cancel buttons, and prompt alert with input field

Starting URL: https://the-internet.herokuapp.com/javascript_alerts

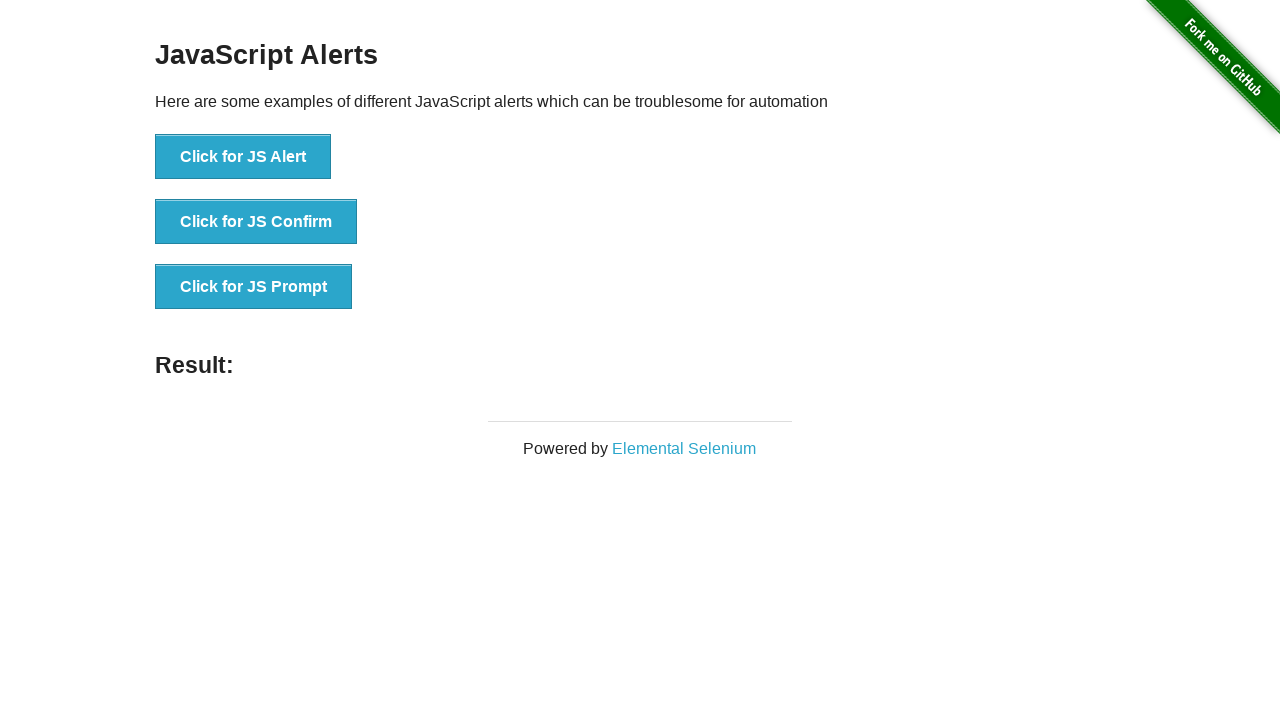

Clicked 'Click for JS Alert' button to trigger simple alert at (243, 157) on xpath=//button[text()='Click for JS Alert']
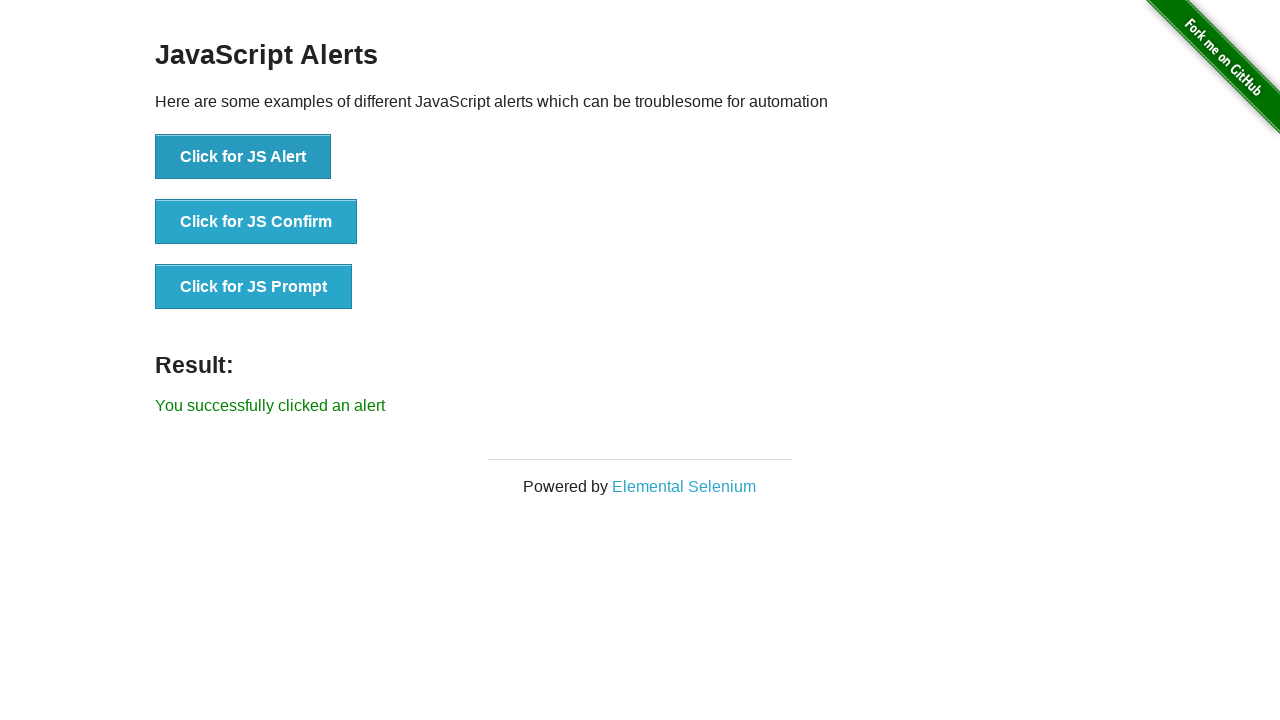

Waited 1 second for alert visibility
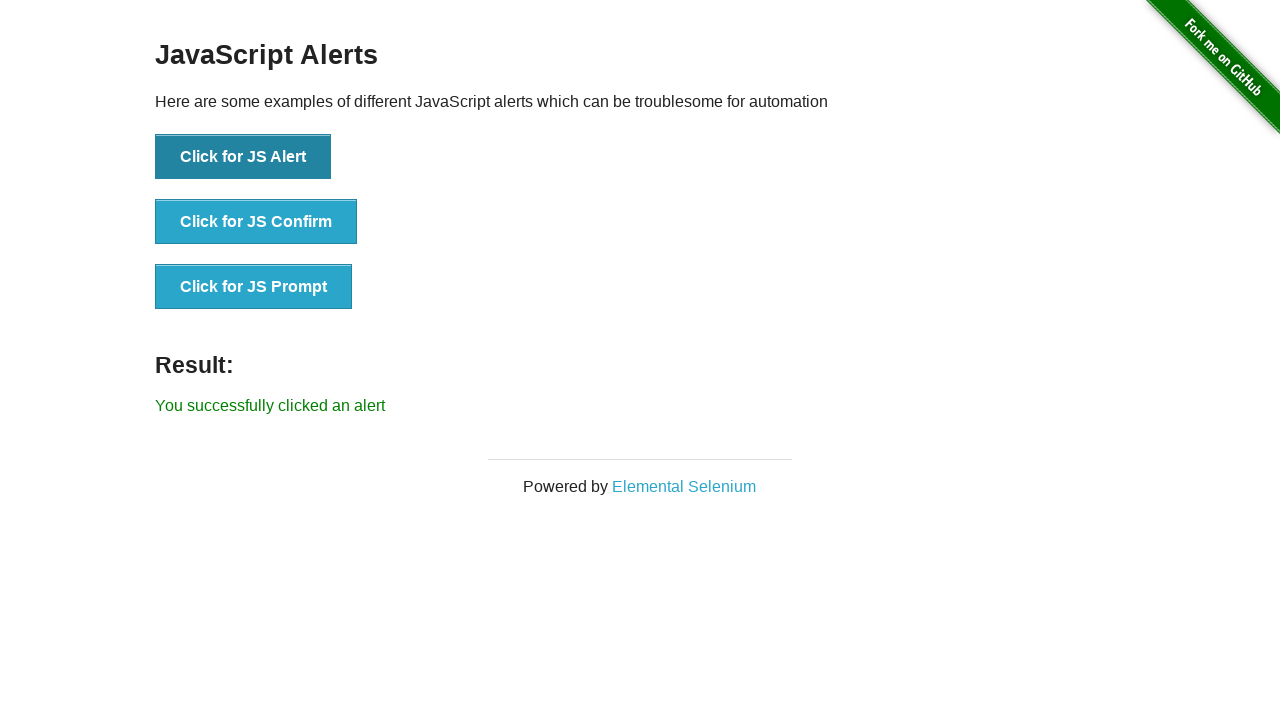

Set up handler to accept simple alert and clicked OK button
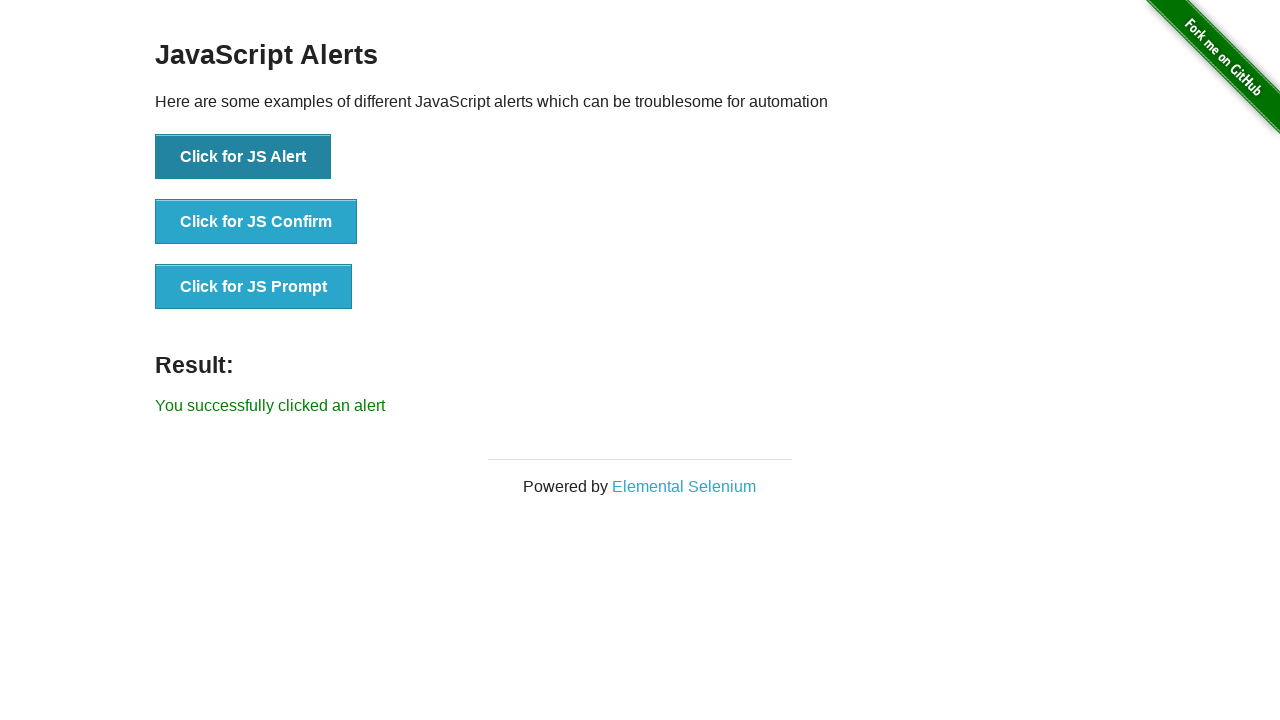

Clicked 'Click for JS Confirm' button to trigger confirmation alert at (256, 222) on xpath=//button[text()='Click for JS Confirm']
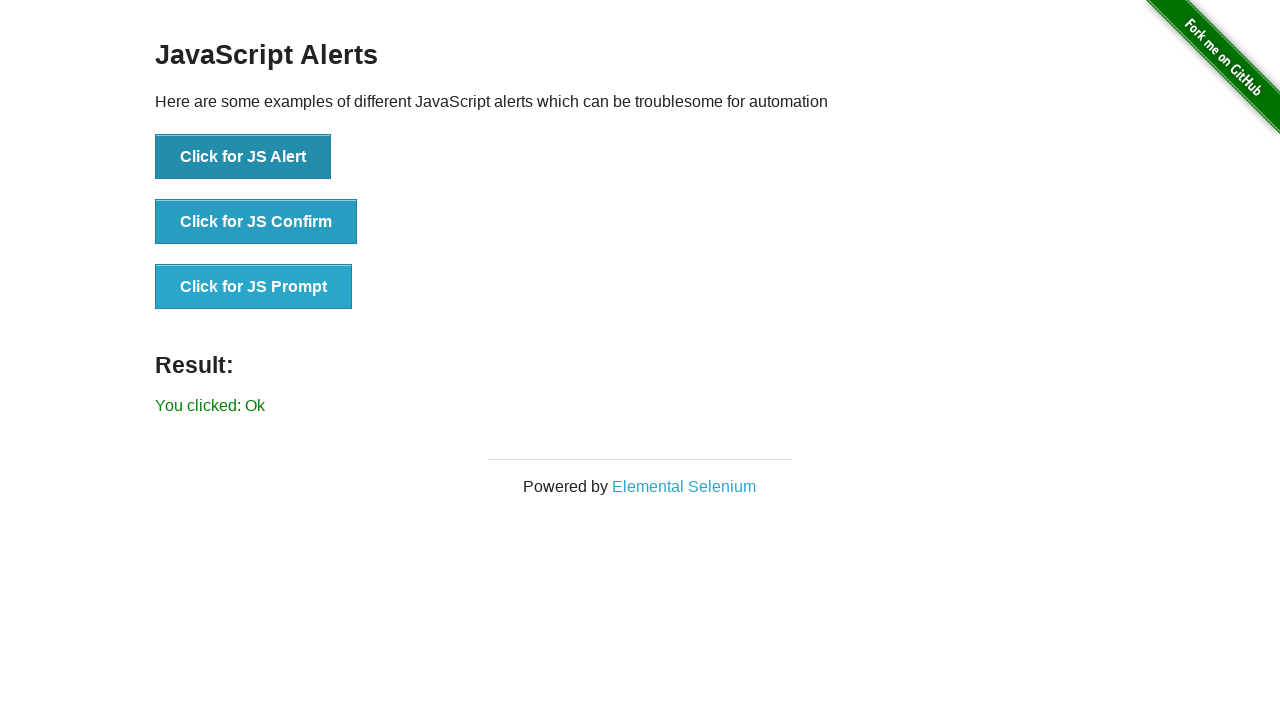

Waited 1 second for confirmation alert visibility
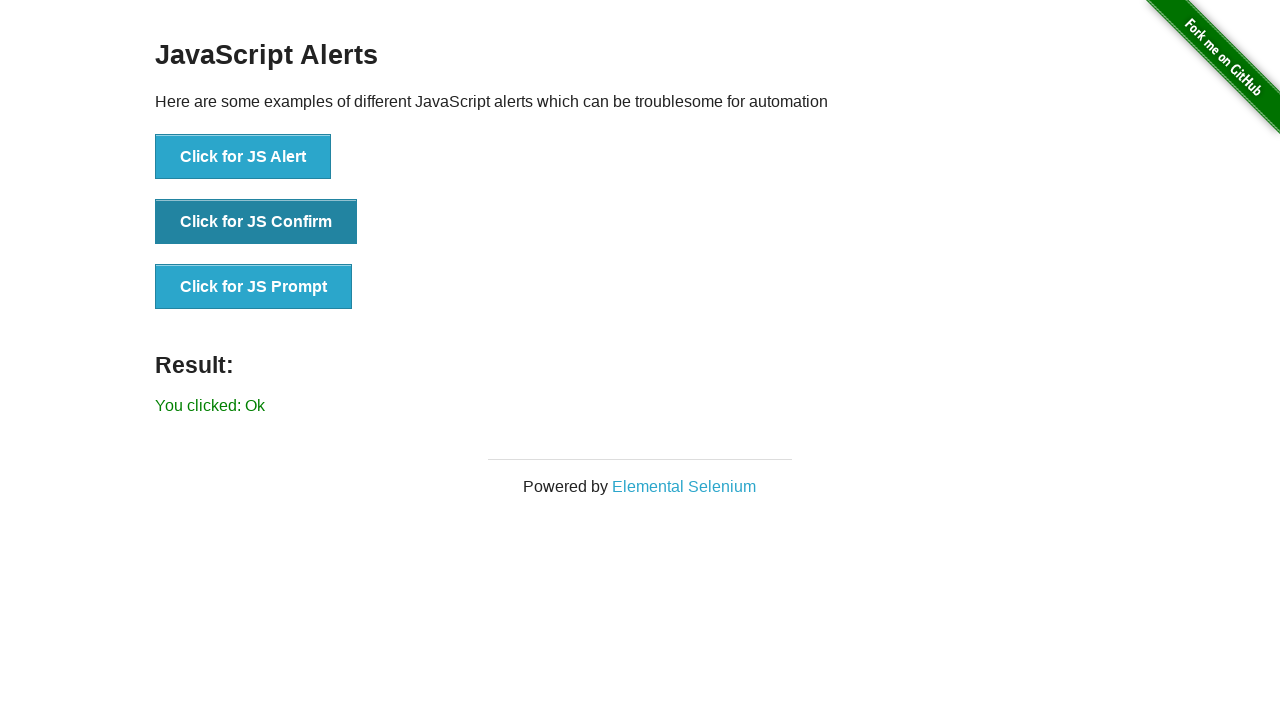

Set up handler to dismiss confirmation alert by clicking Cancel button
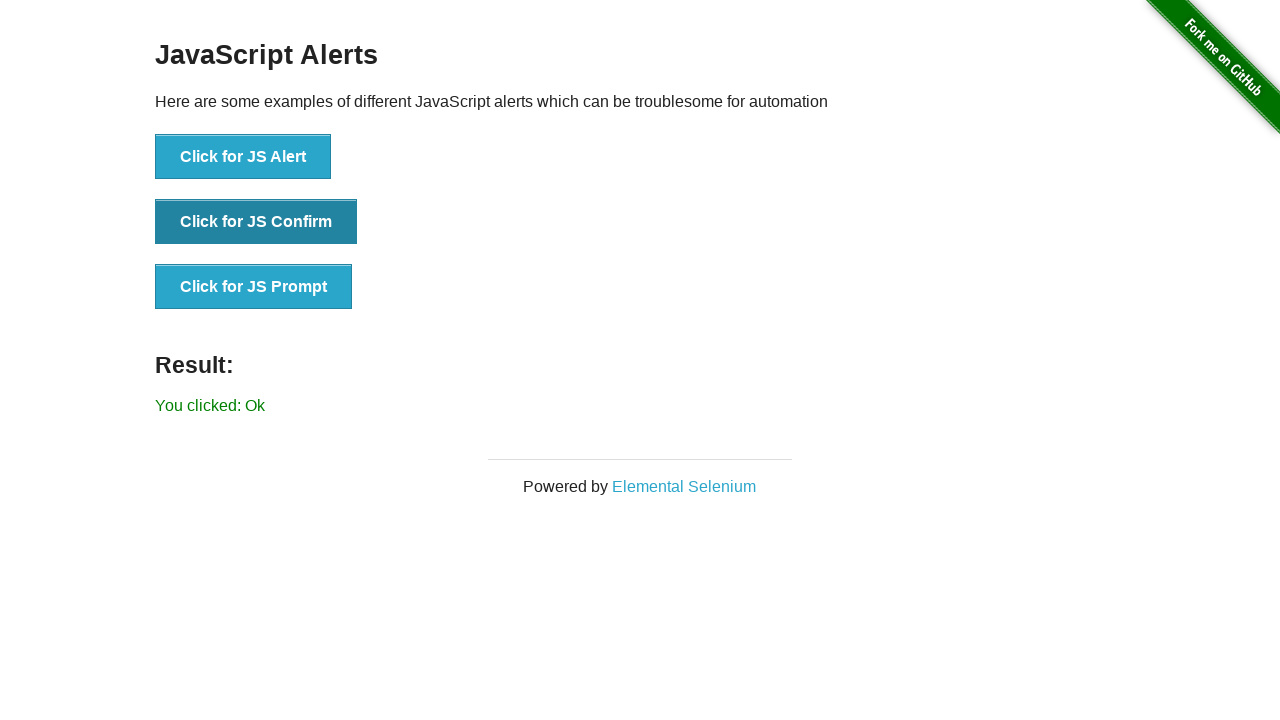

Clicked 'Click for JS Prompt' button to trigger prompt alert at (254, 287) on xpath=//button[text()='Click for JS Prompt']
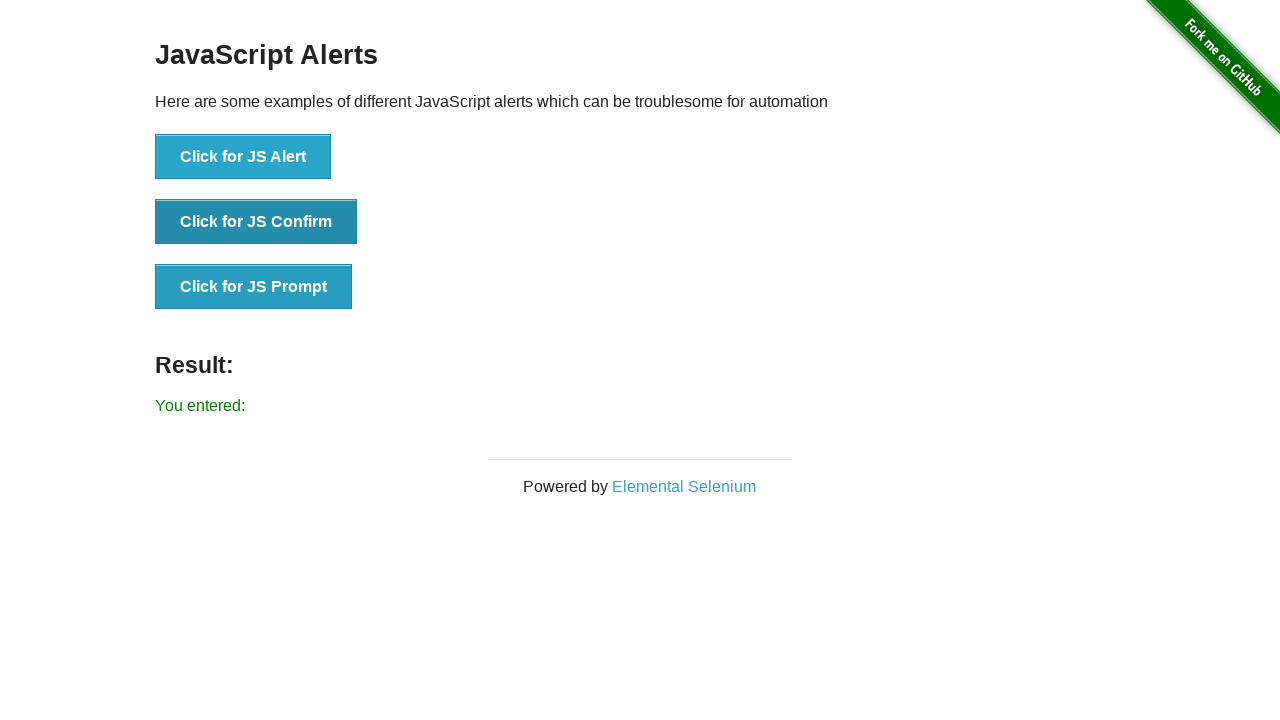

Waited 1 second for prompt alert visibility
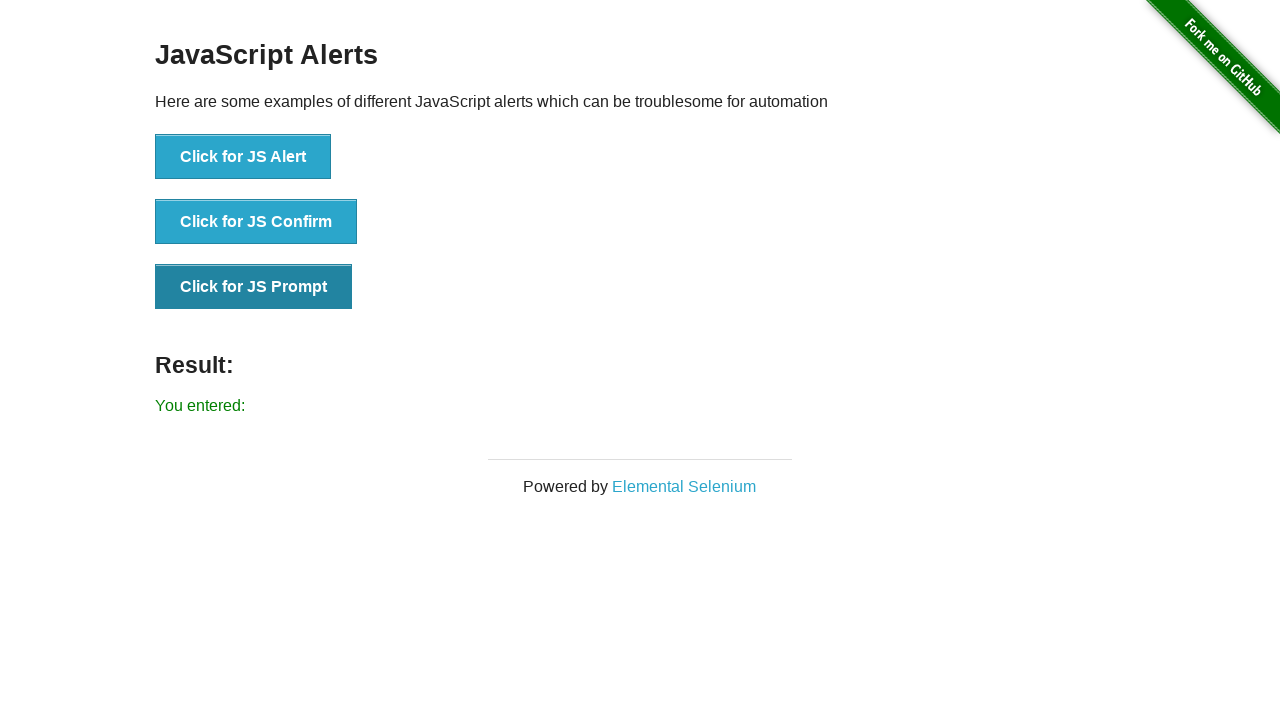

Set up handler to enter 'Automation Testing' in prompt field and accept
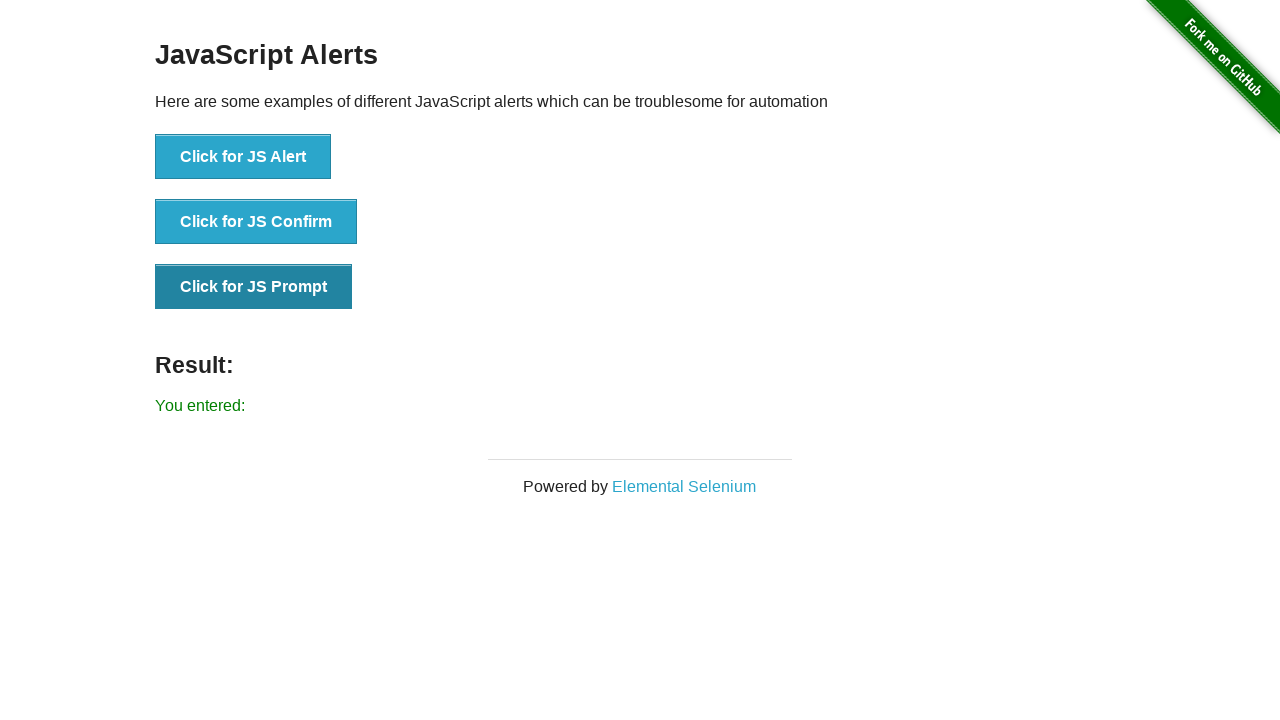

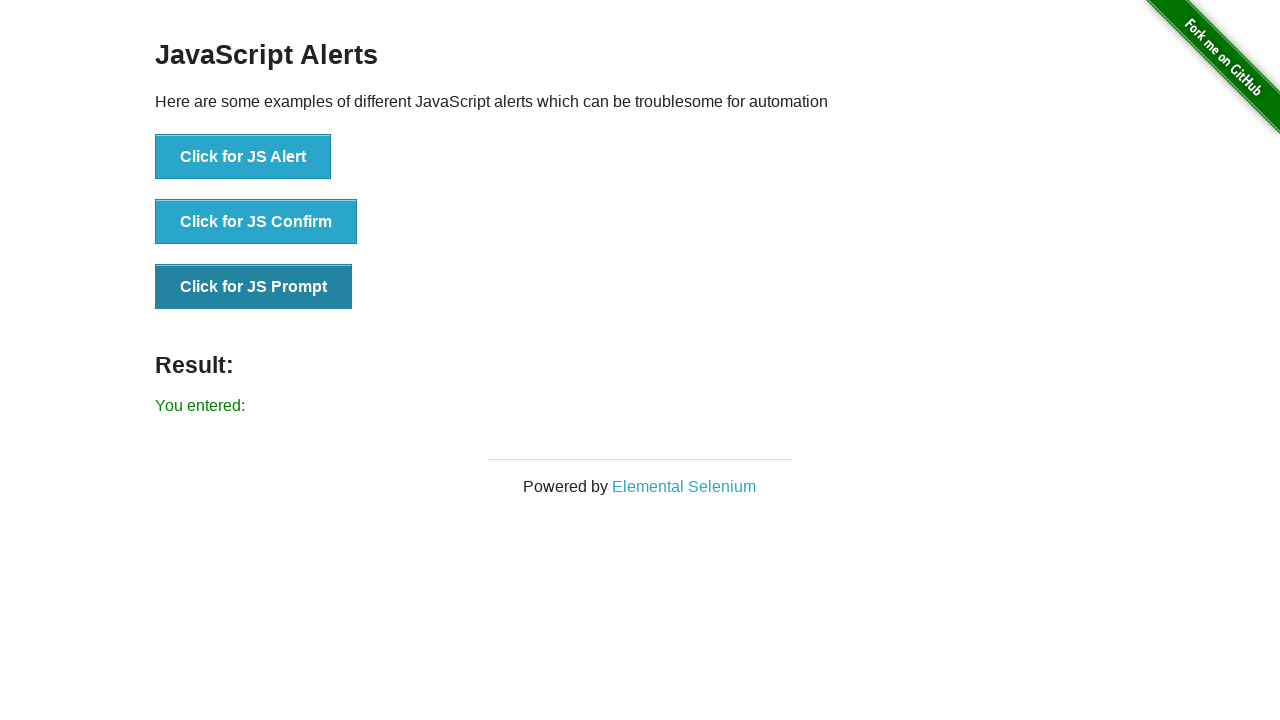